Navigates to the Demoblaze homepage and verifies that anchor elements are present on the page

Starting URL: https://www.demoblaze.com/index.html

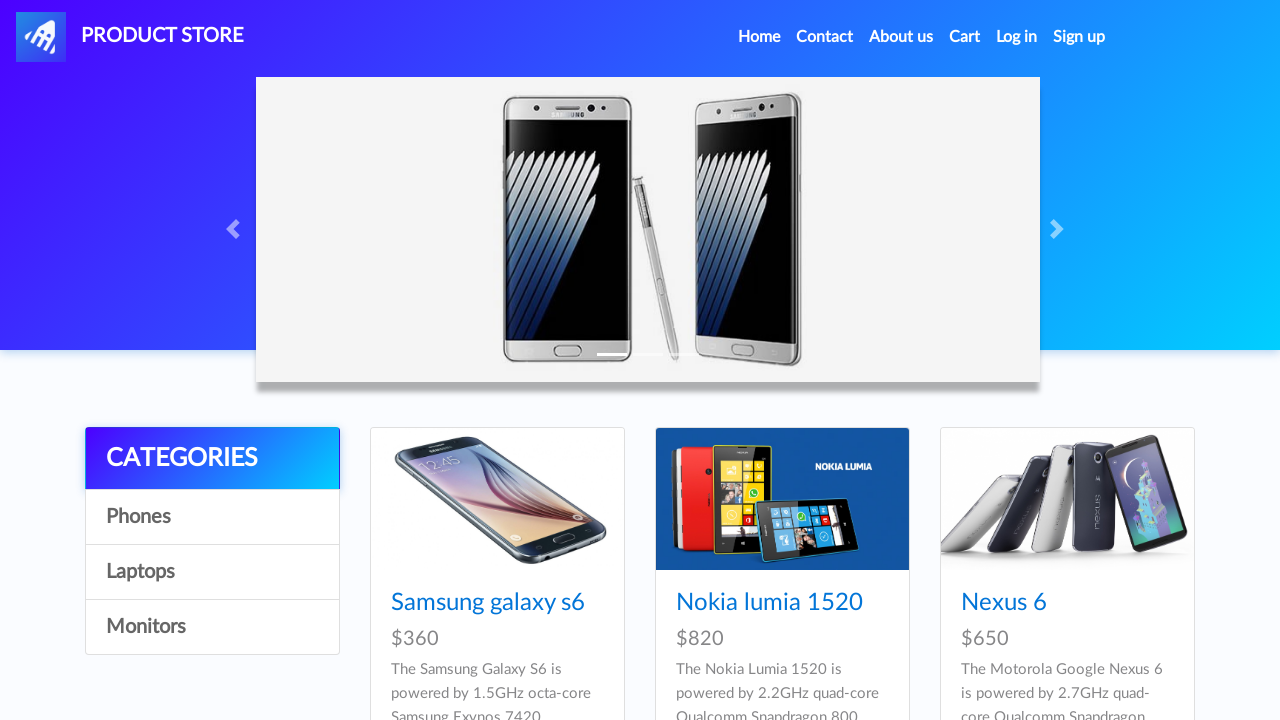

Navigated to Demoblaze homepage
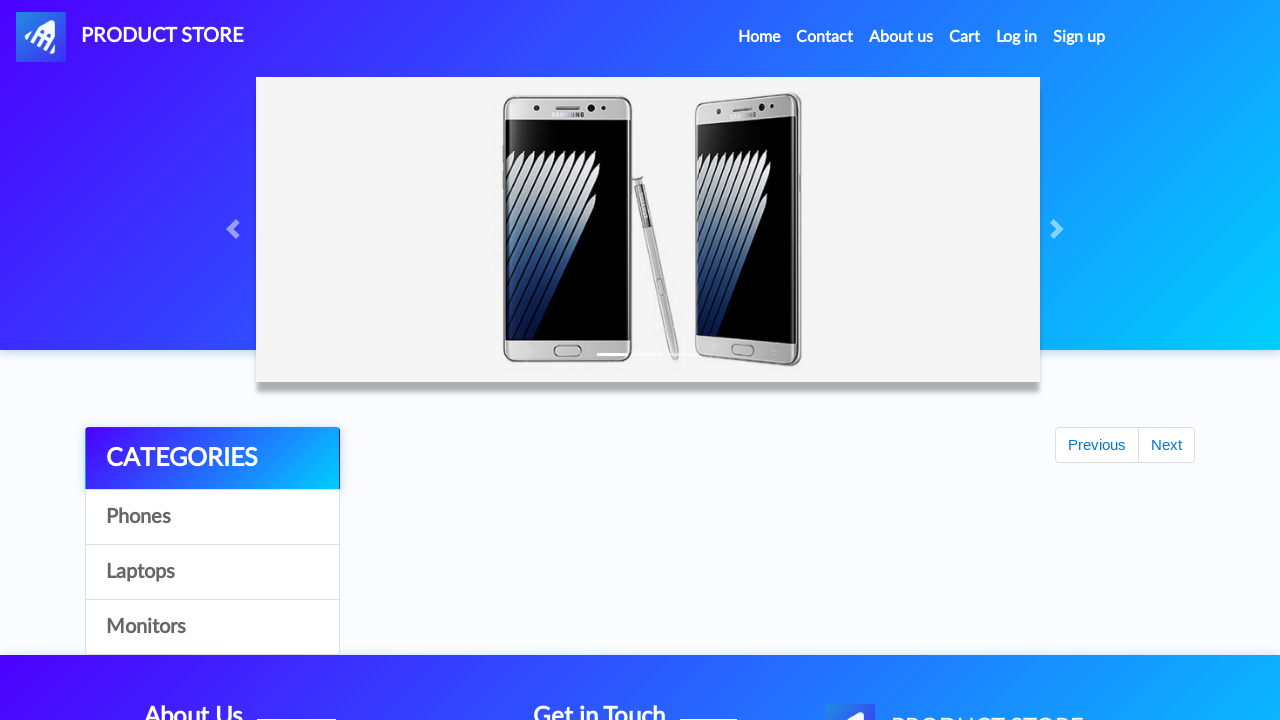

Verified anchor elements are present on the page
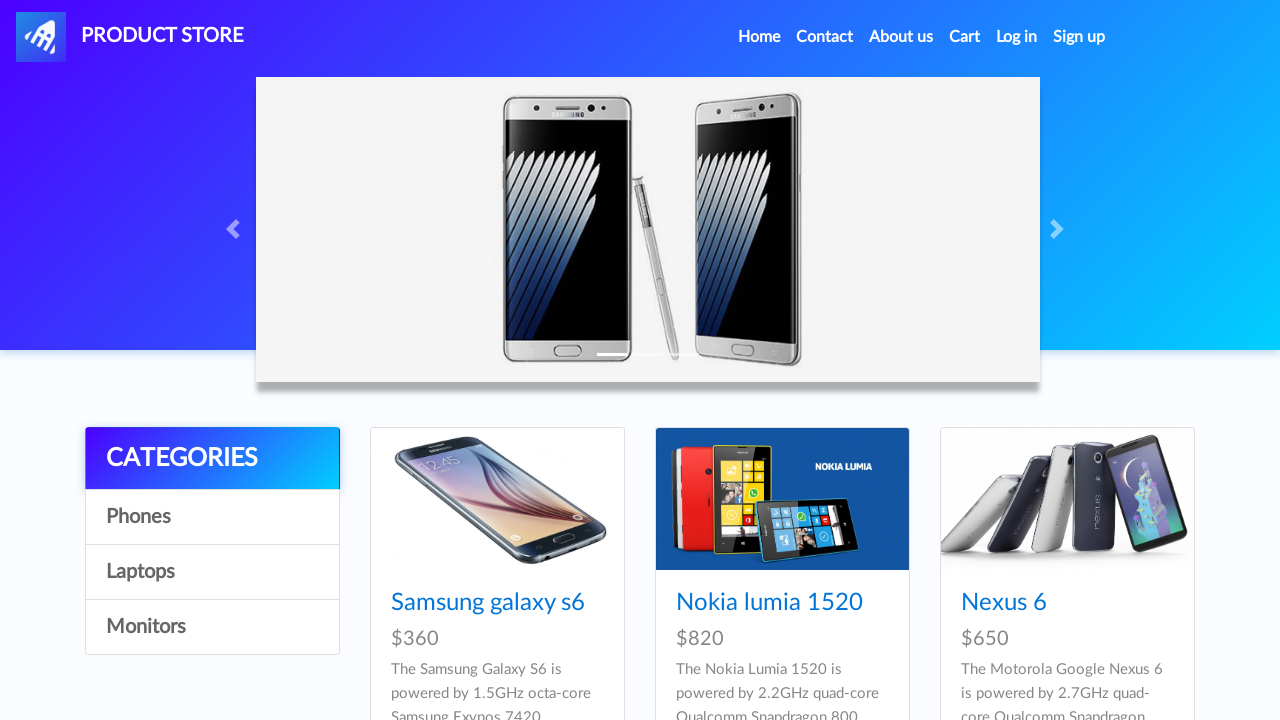

Retrieved all anchor tags from the page (total: 33)
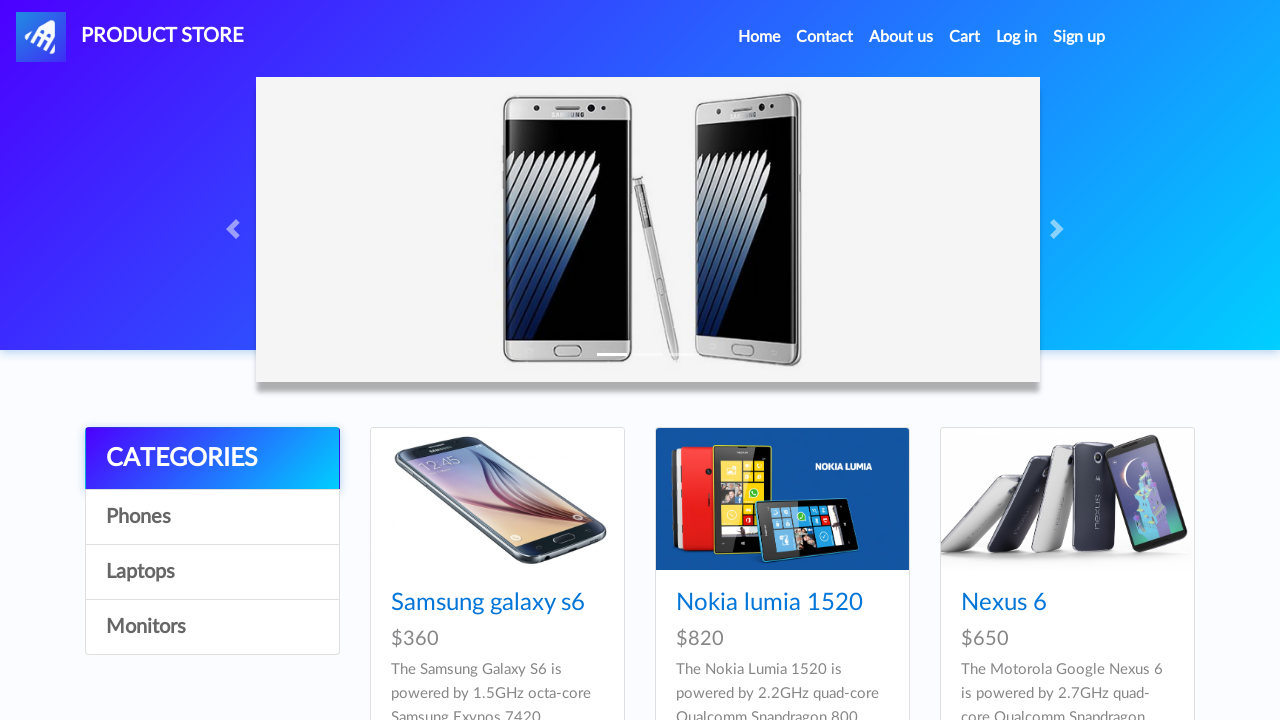

Extracted href from anchor tag 1: index.html
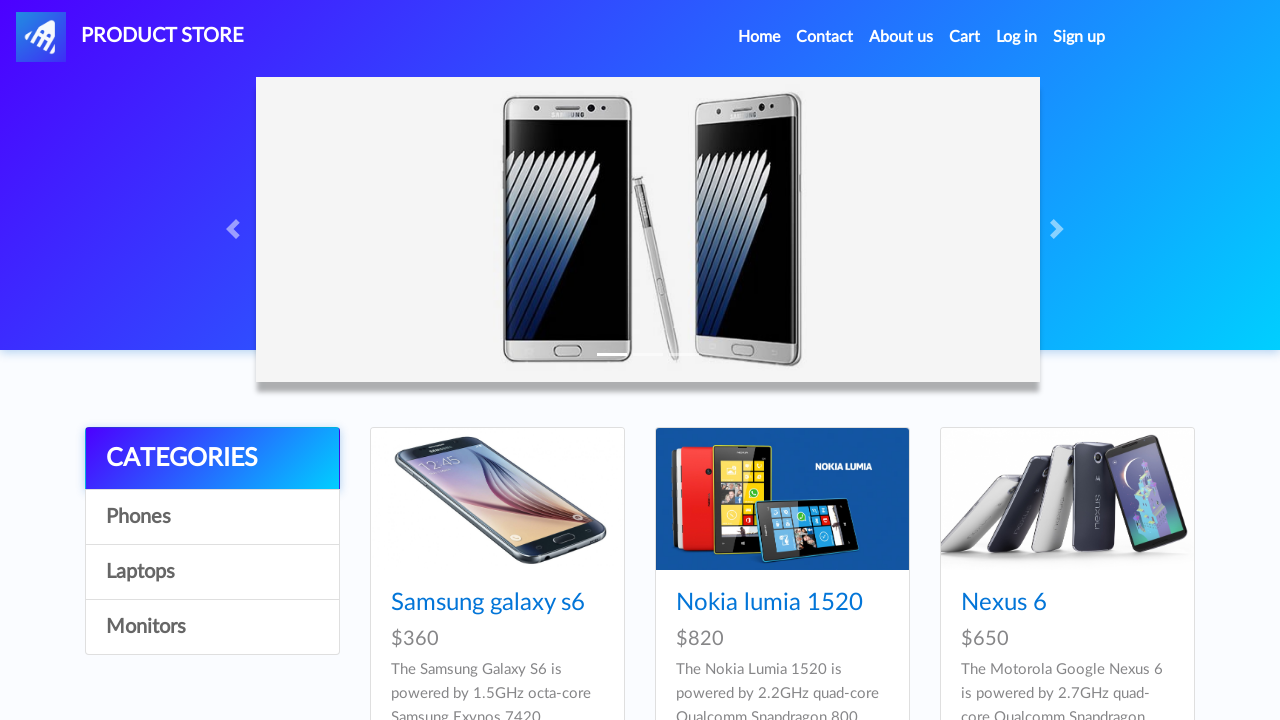

Extracted href from anchor tag 2: index.html
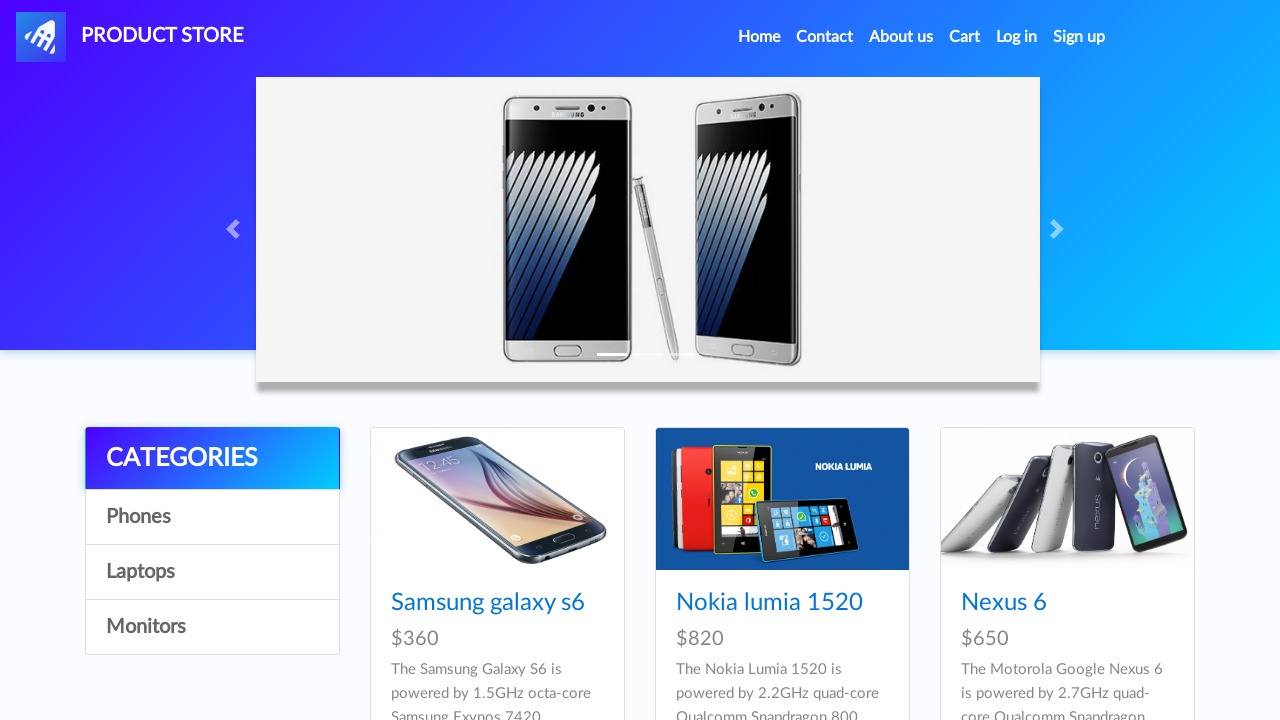

Extracted href from anchor tag 3: #
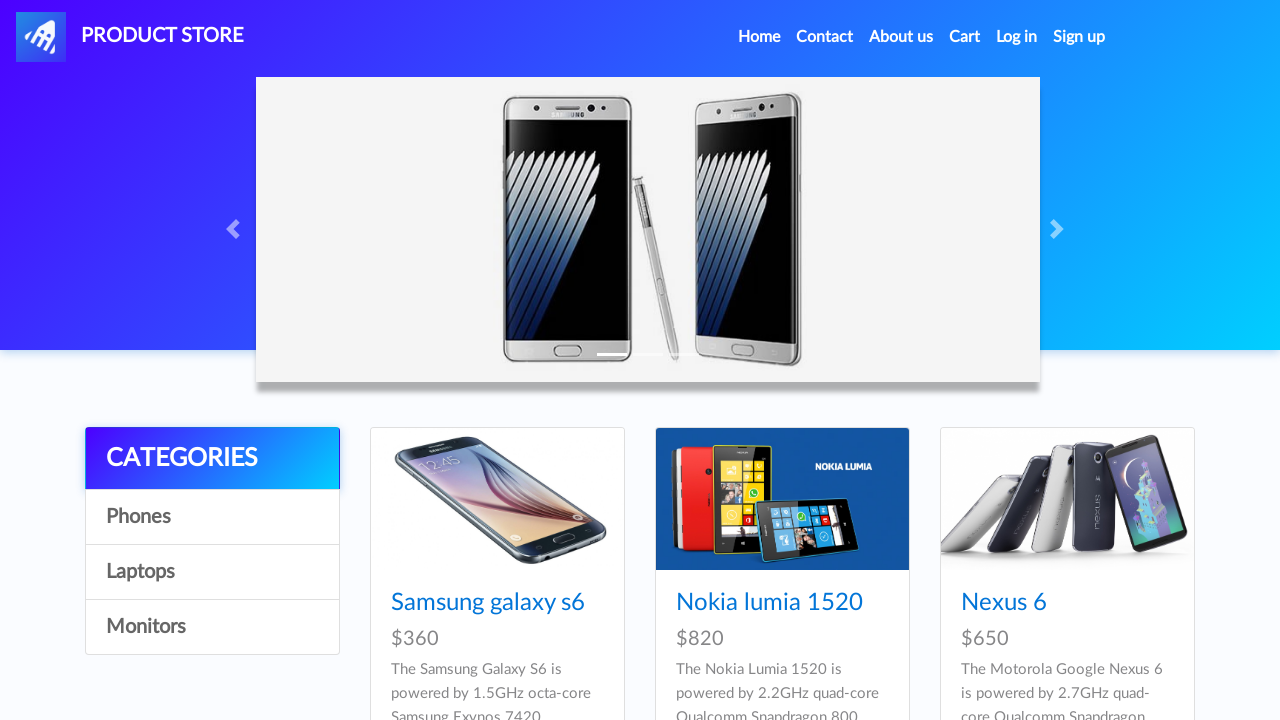

Extracted href from anchor tag 4: #
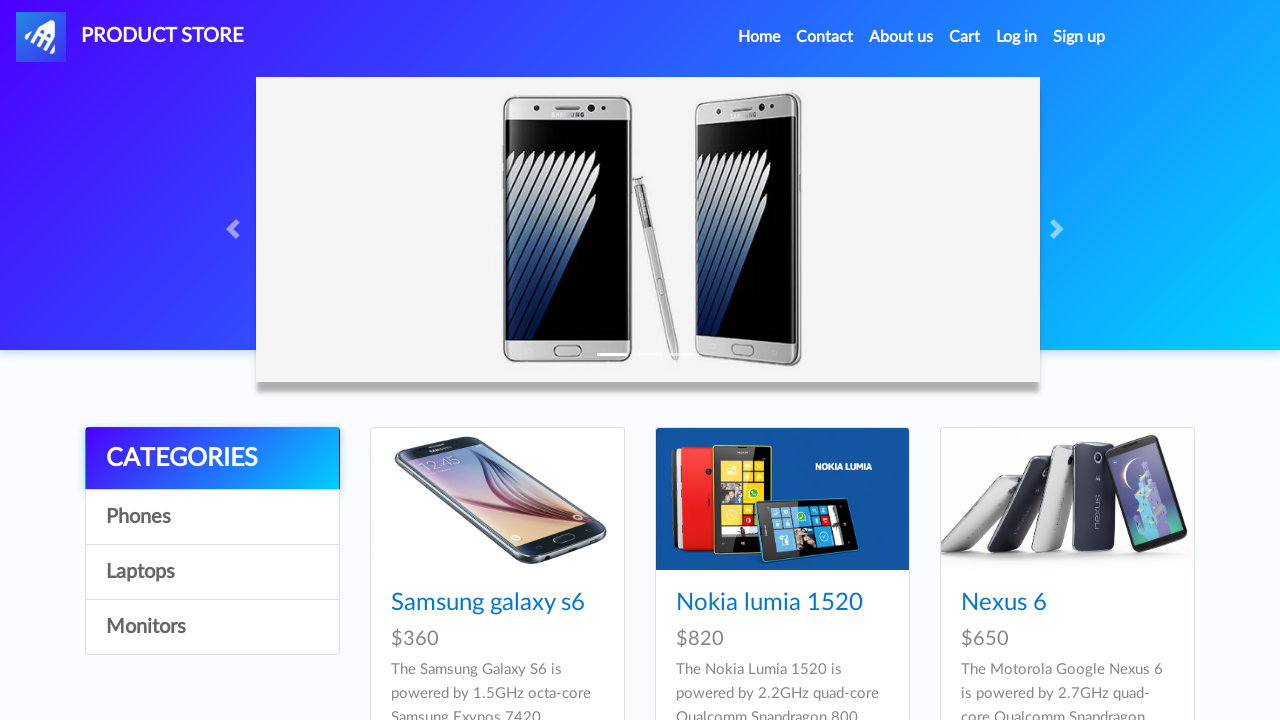

Extracted href from anchor tag 5: cart.html
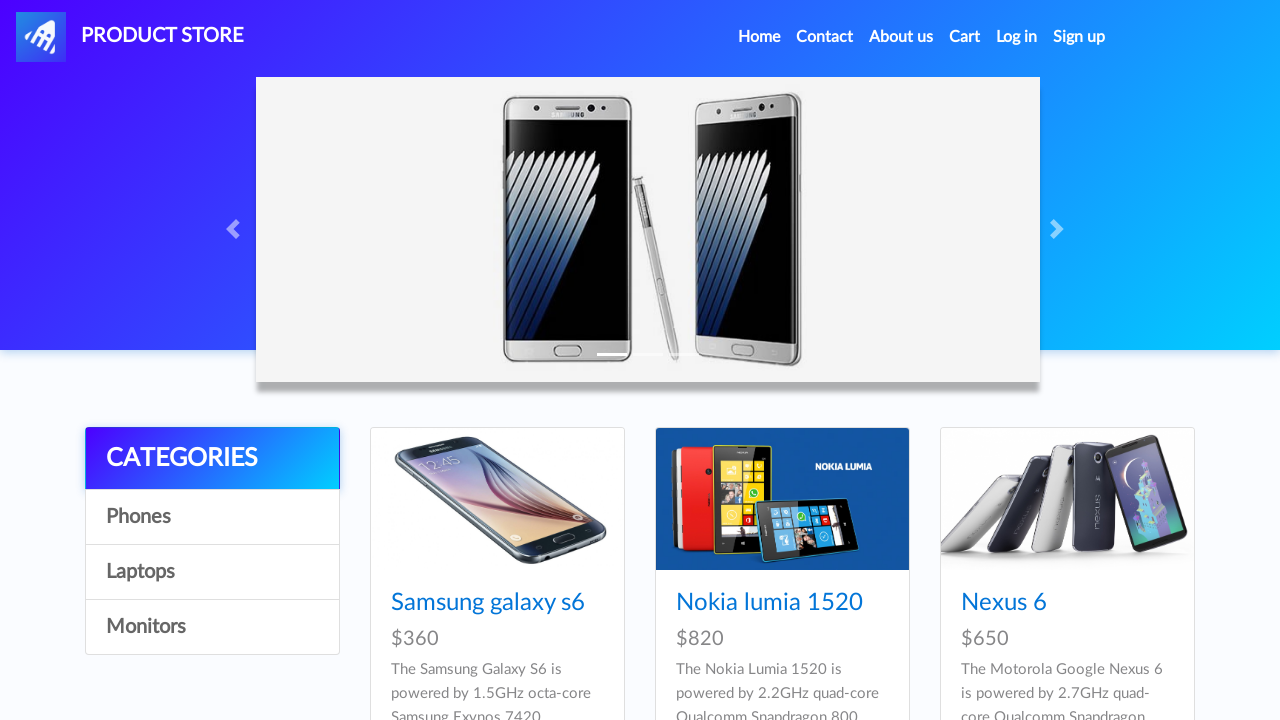

Extracted href from anchor tag 6: #
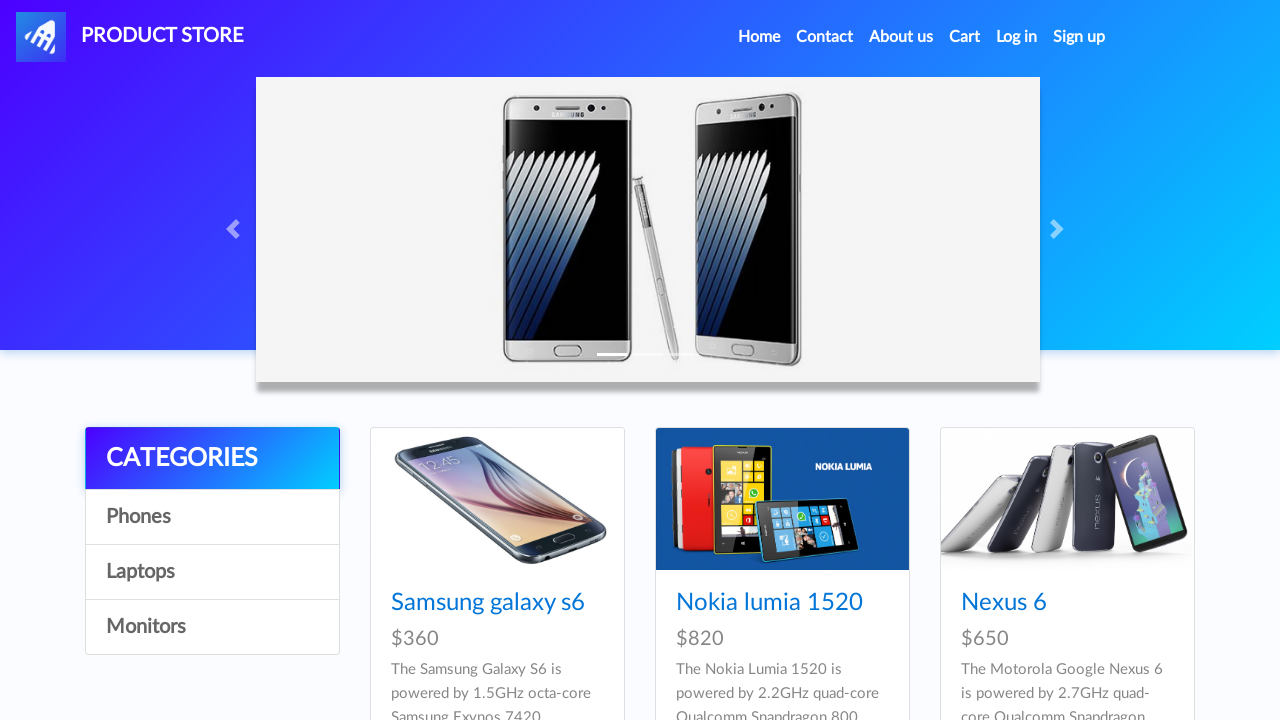

Extracted href from anchor tag 7: #
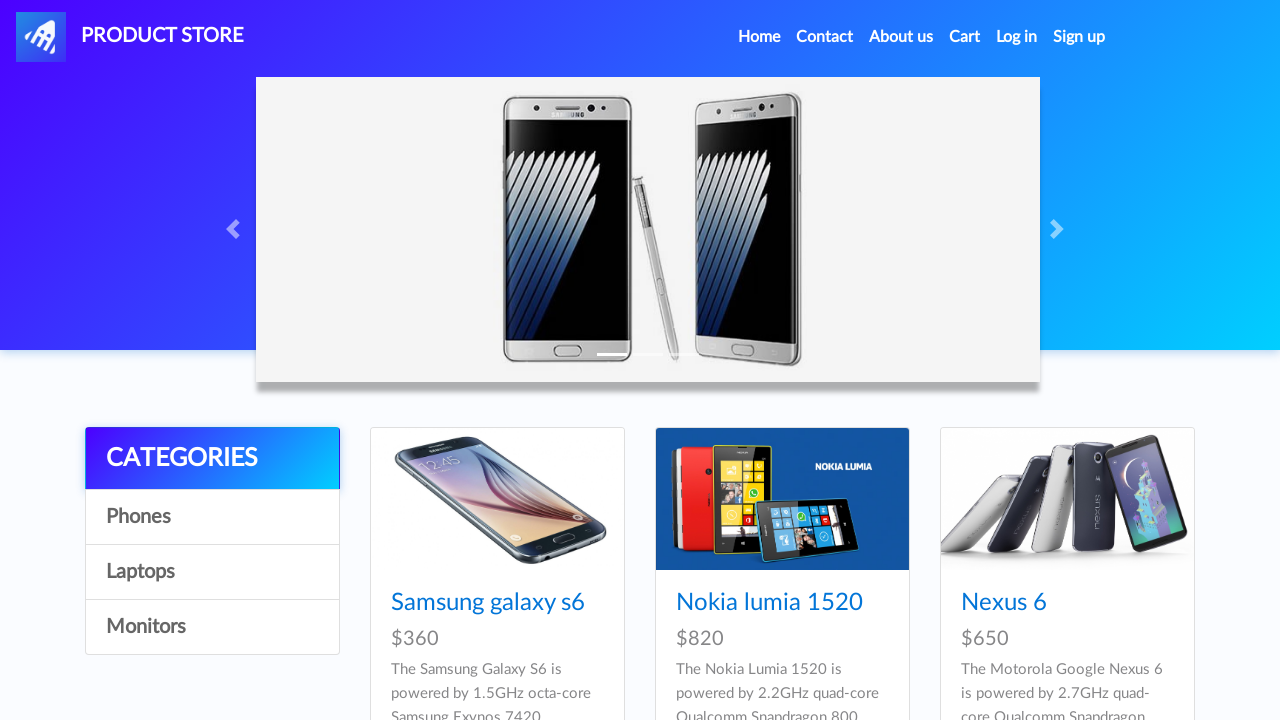

Extracted href from anchor tag 8: #
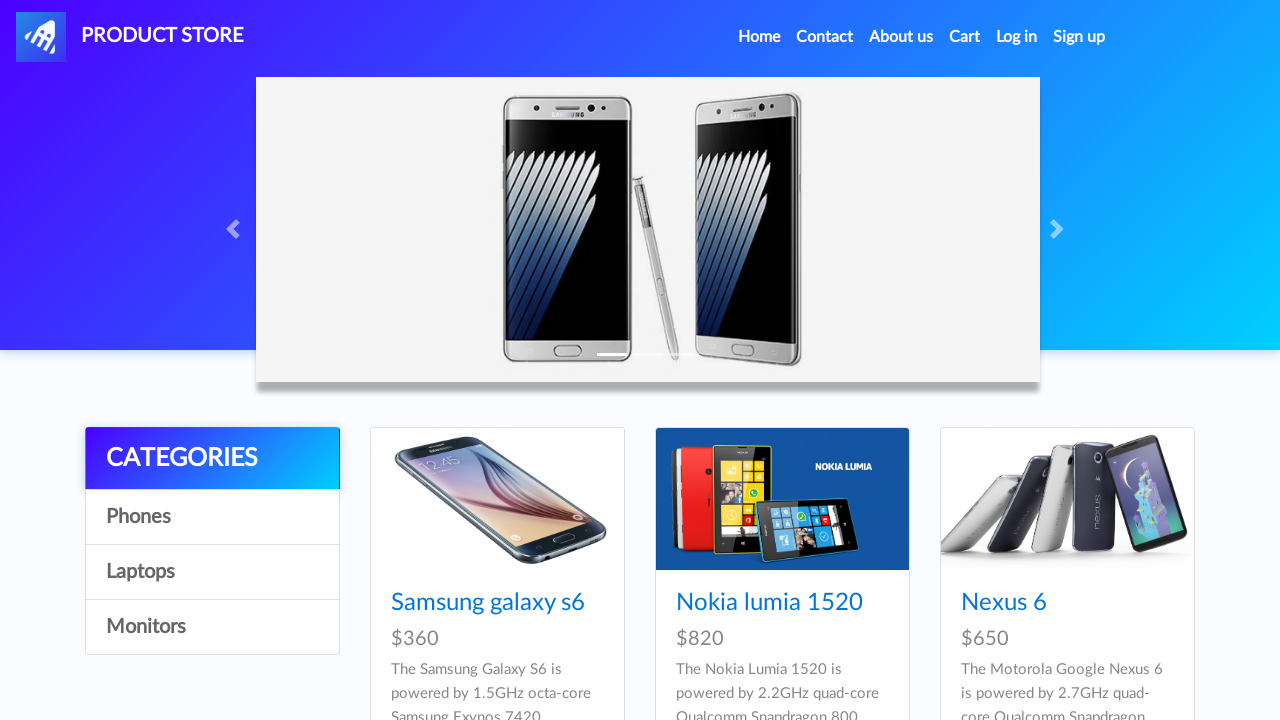

Extracted href from anchor tag 9: #
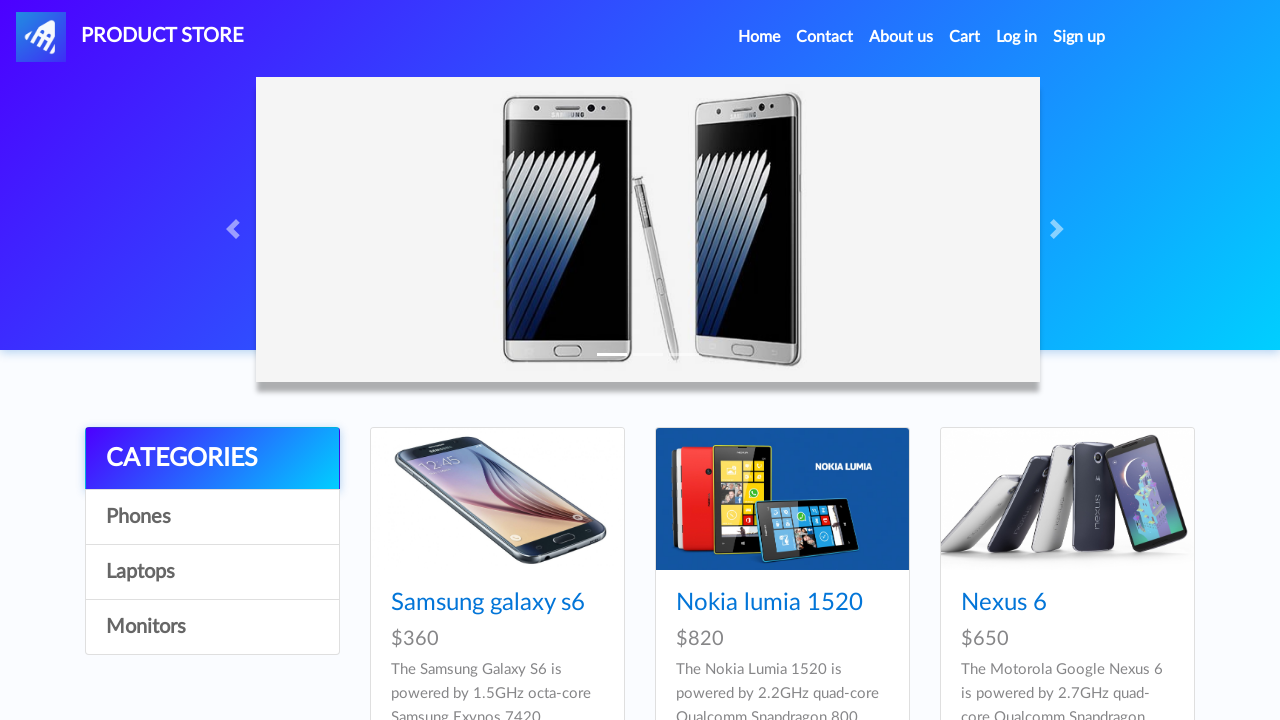

Extracted href from anchor tag 10: #carouselExampleIndicators
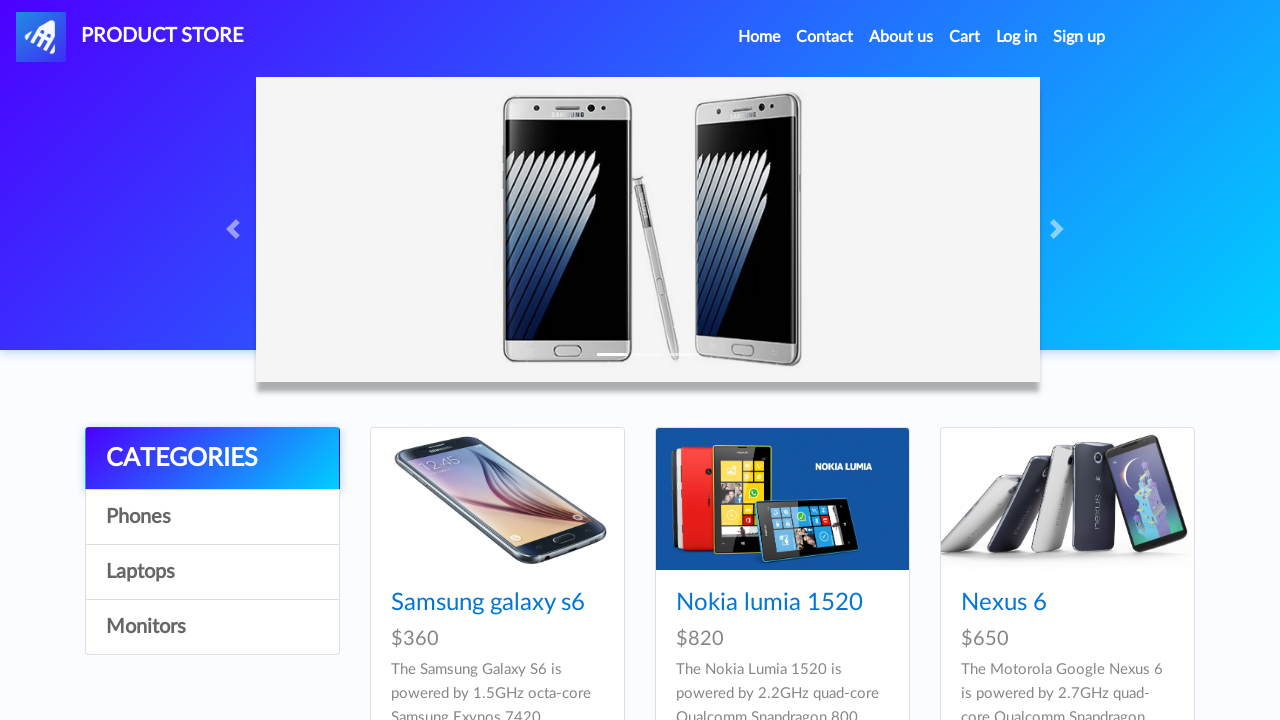

Extracted href from anchor tag 11: #carouselExampleIndicators
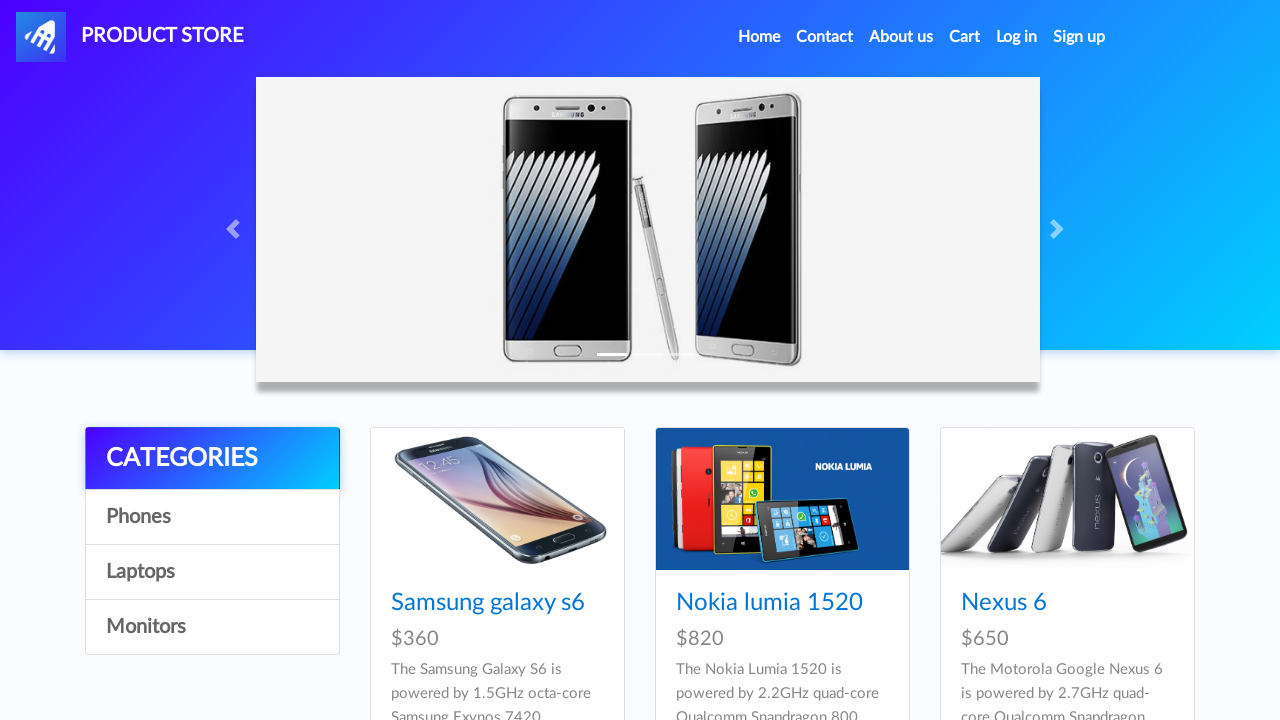

Extracted href from anchor tag 12: 
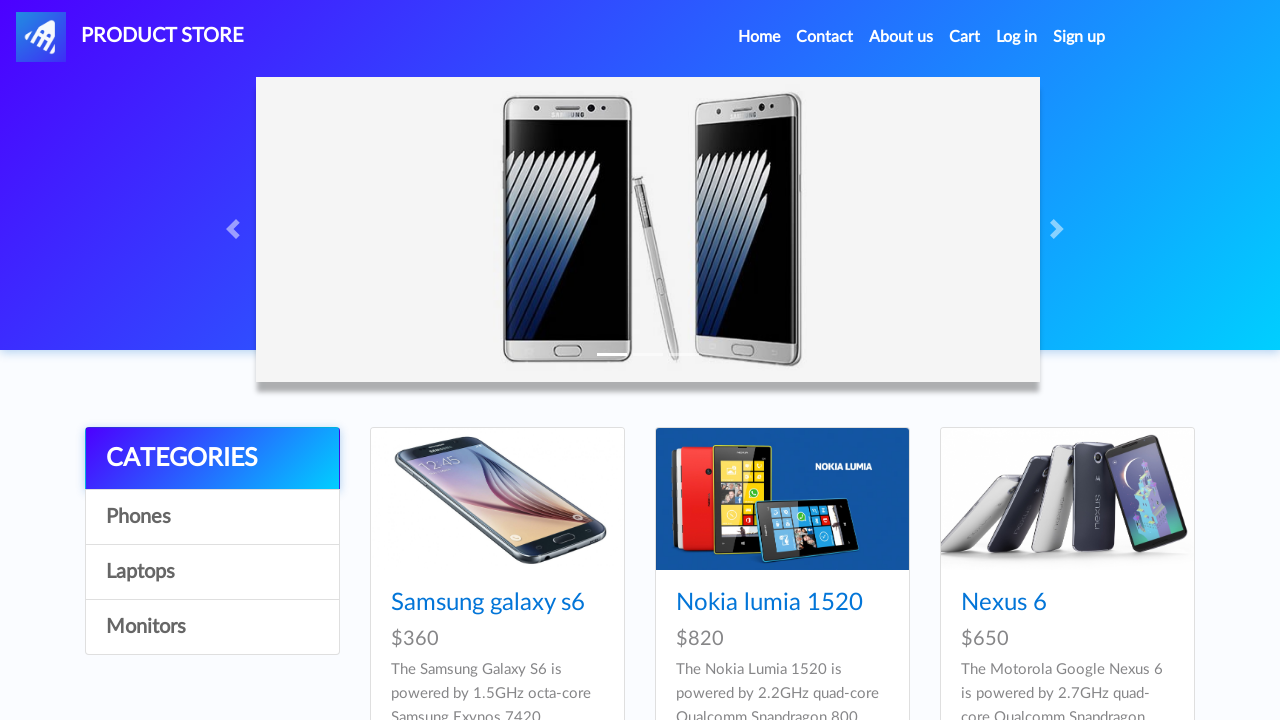

Extracted href from anchor tag 13: #
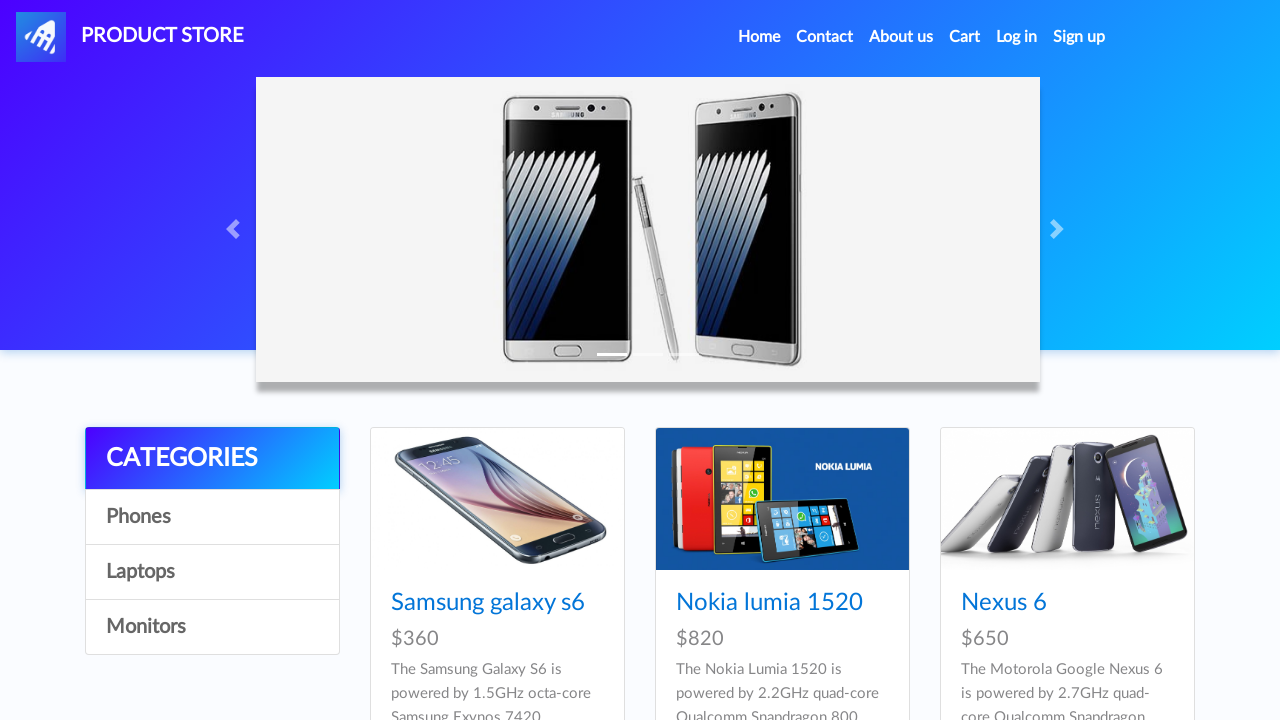

Extracted href from anchor tag 14: #
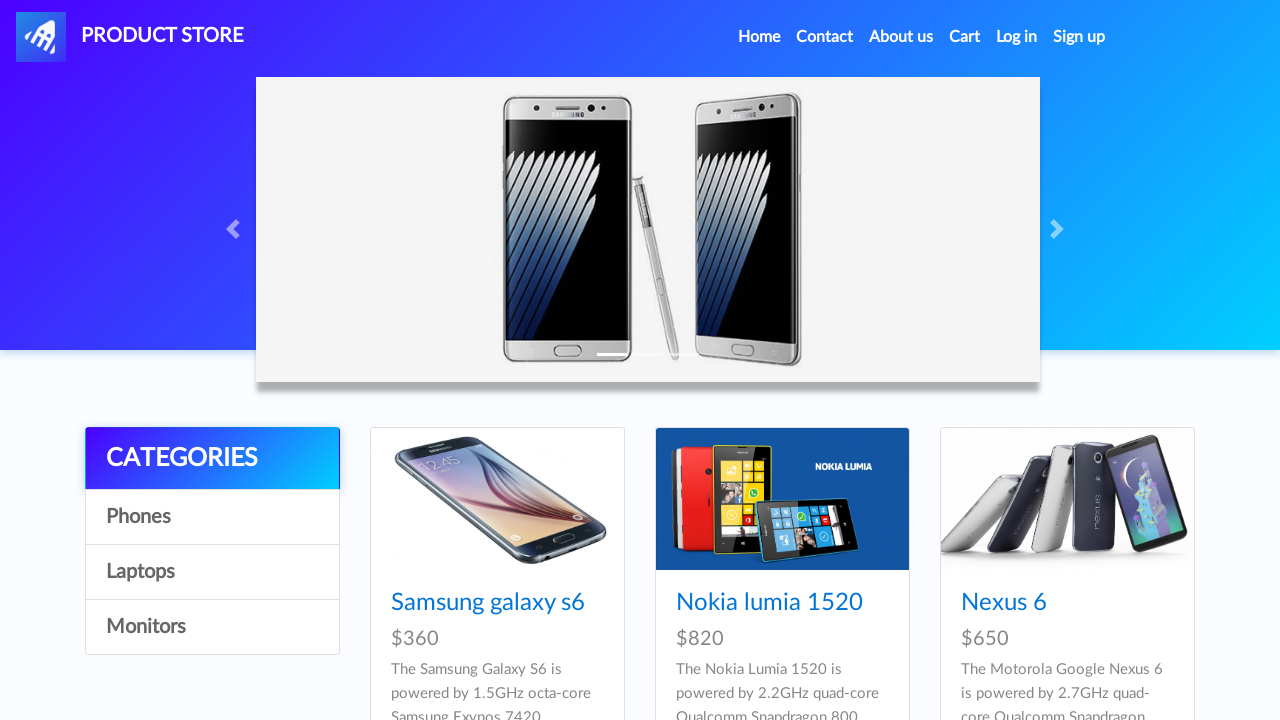

Extracted href from anchor tag 15: #
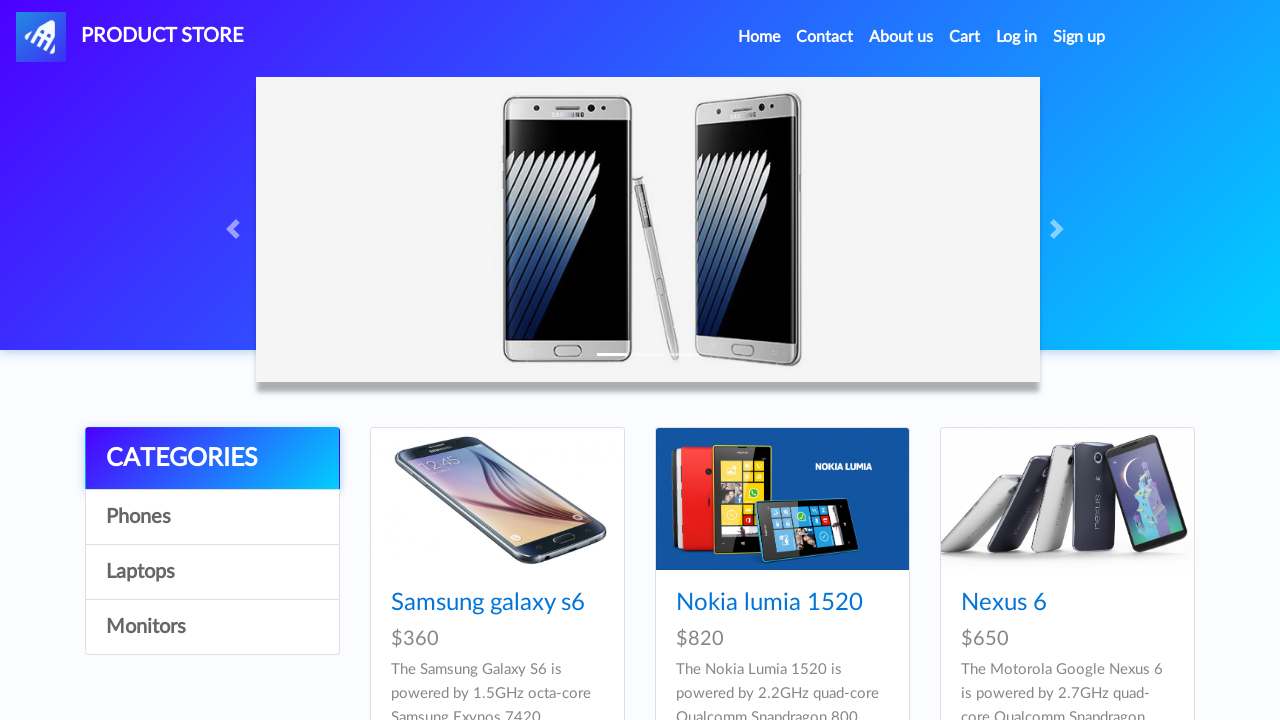

Extracted href from anchor tag 16: prod.html?idp_=1
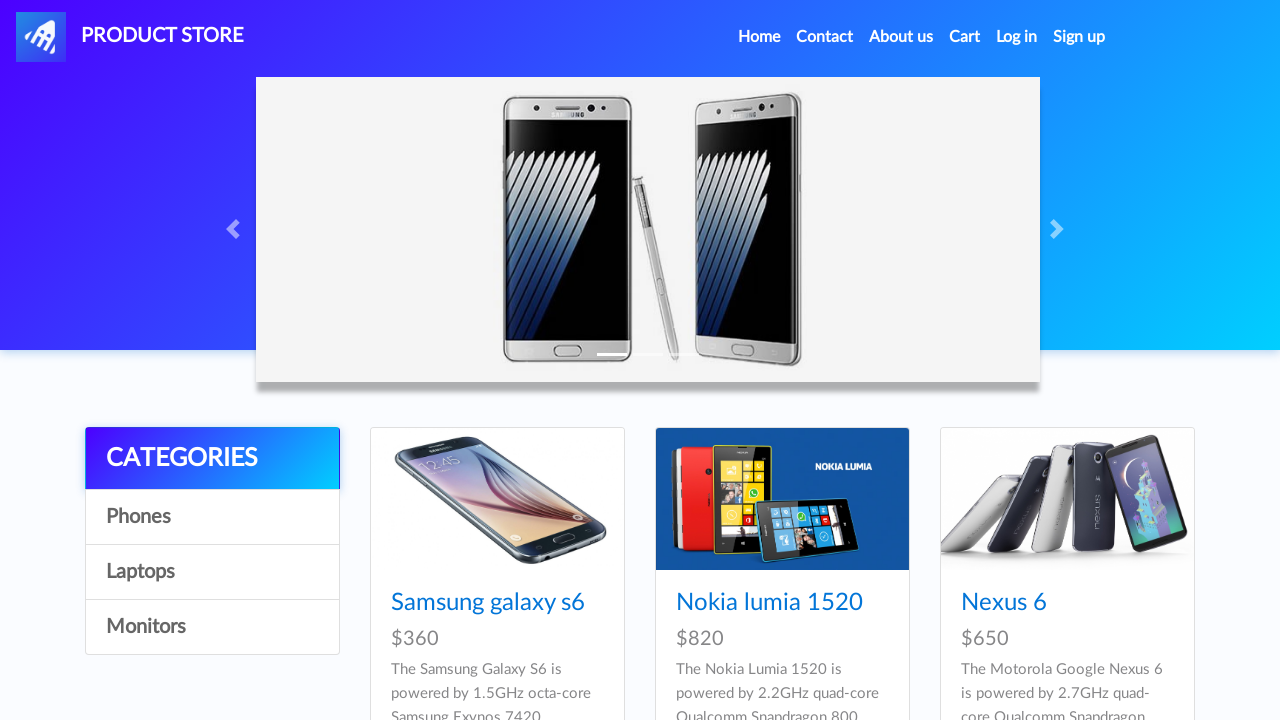

Extracted href from anchor tag 17: prod.html?idp_=1
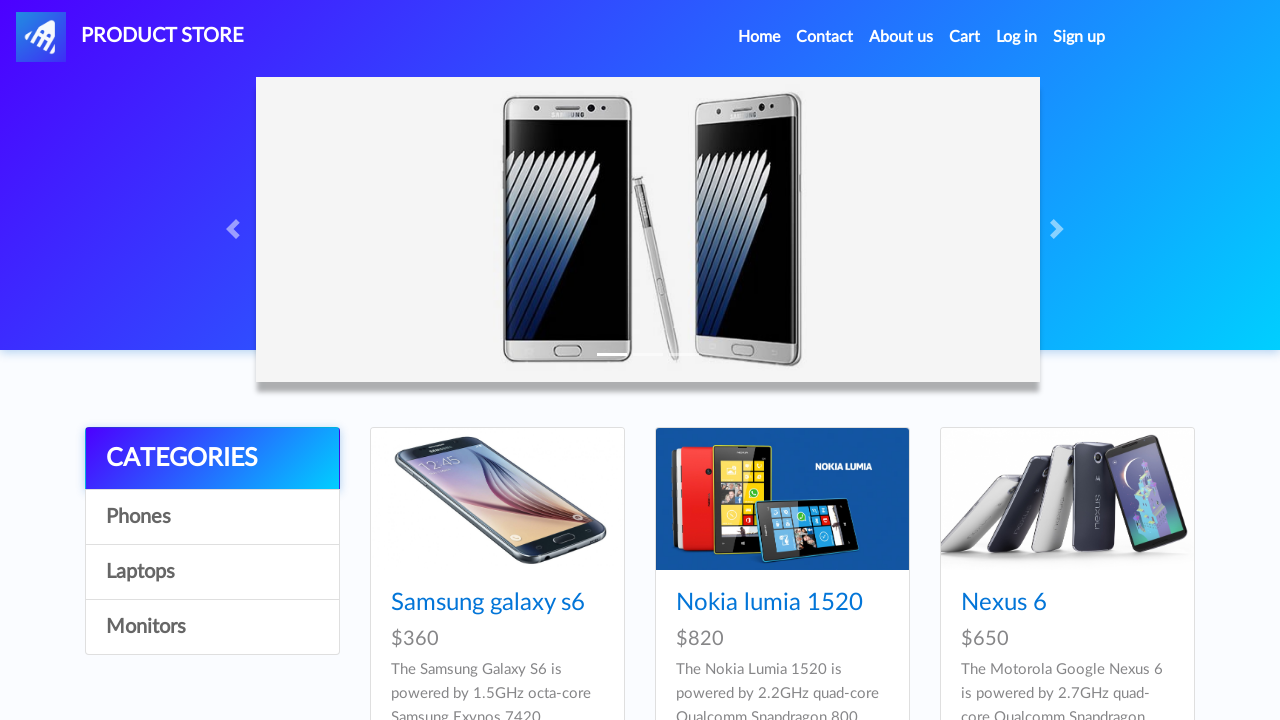

Extracted href from anchor tag 18: prod.html?idp_=2
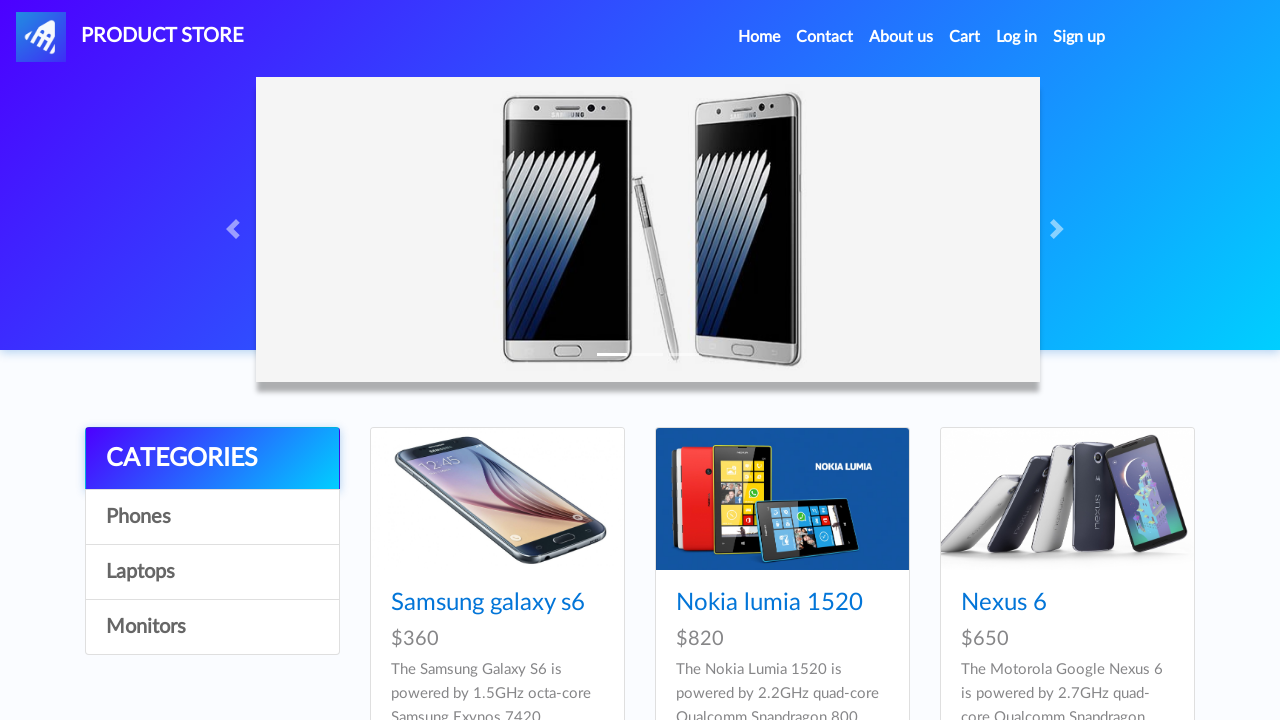

Extracted href from anchor tag 19: prod.html?idp_=2
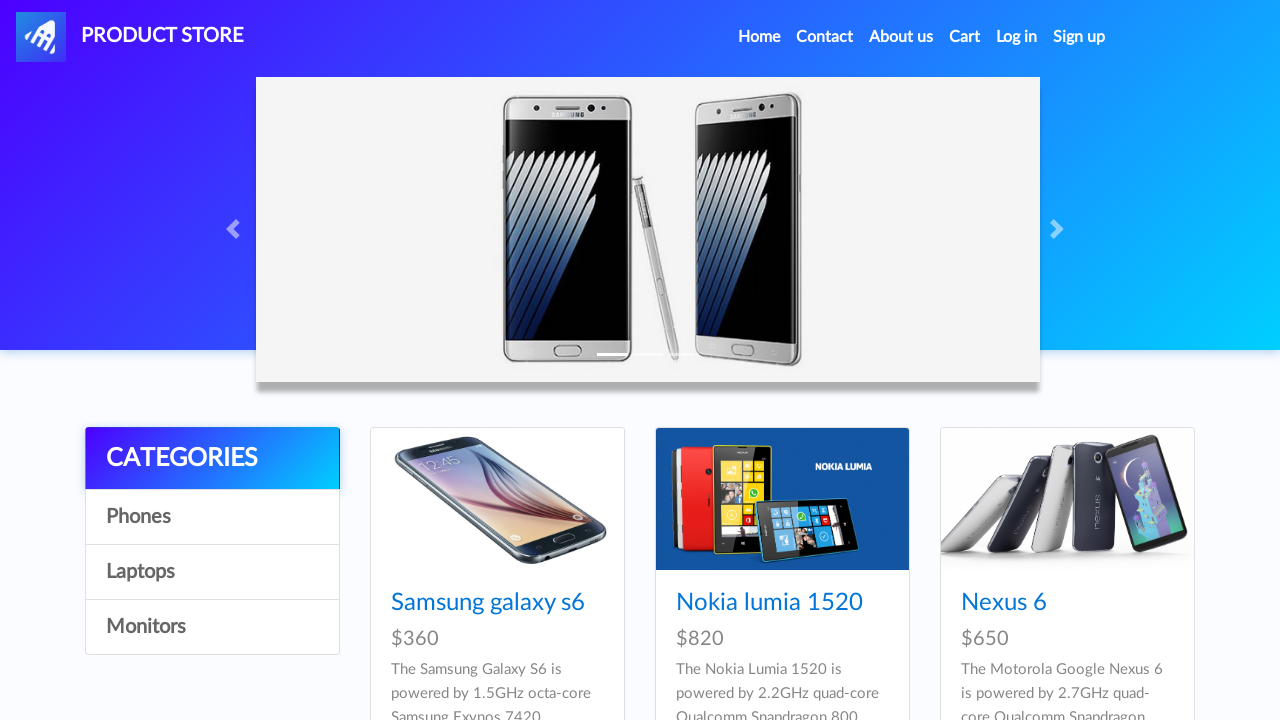

Extracted href from anchor tag 20: prod.html?idp_=3
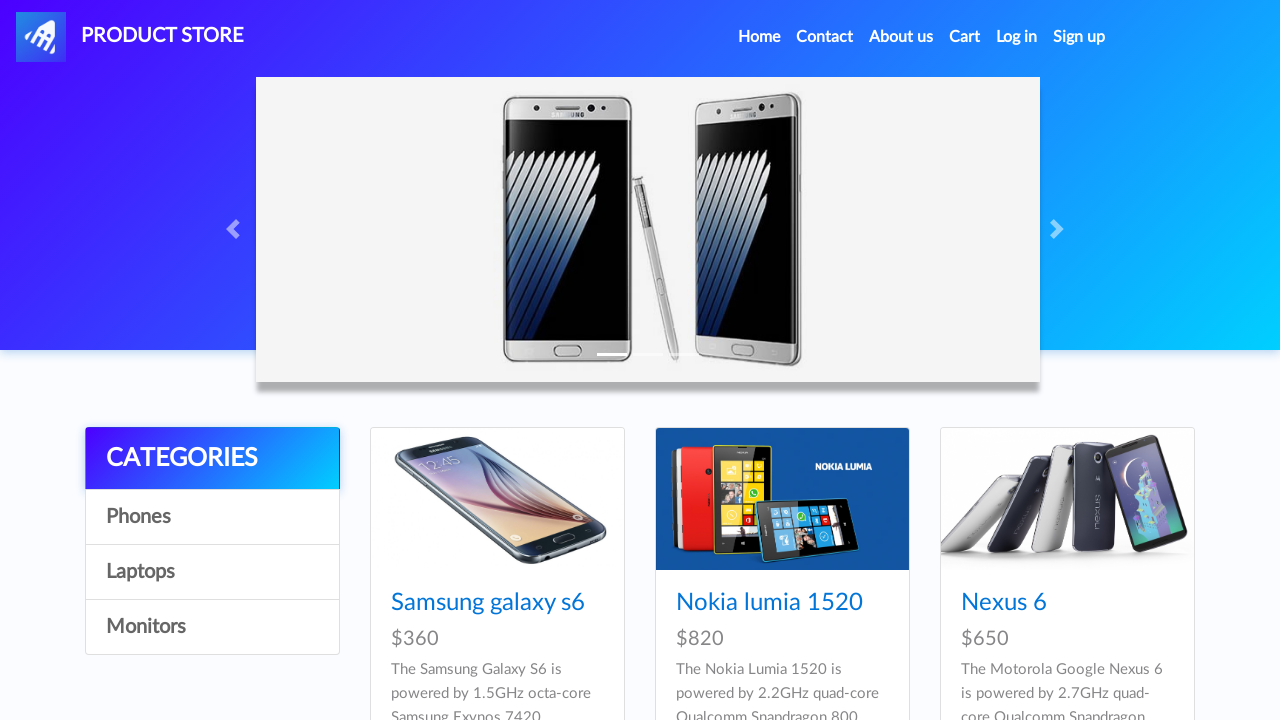

Extracted href from anchor tag 21: prod.html?idp_=3
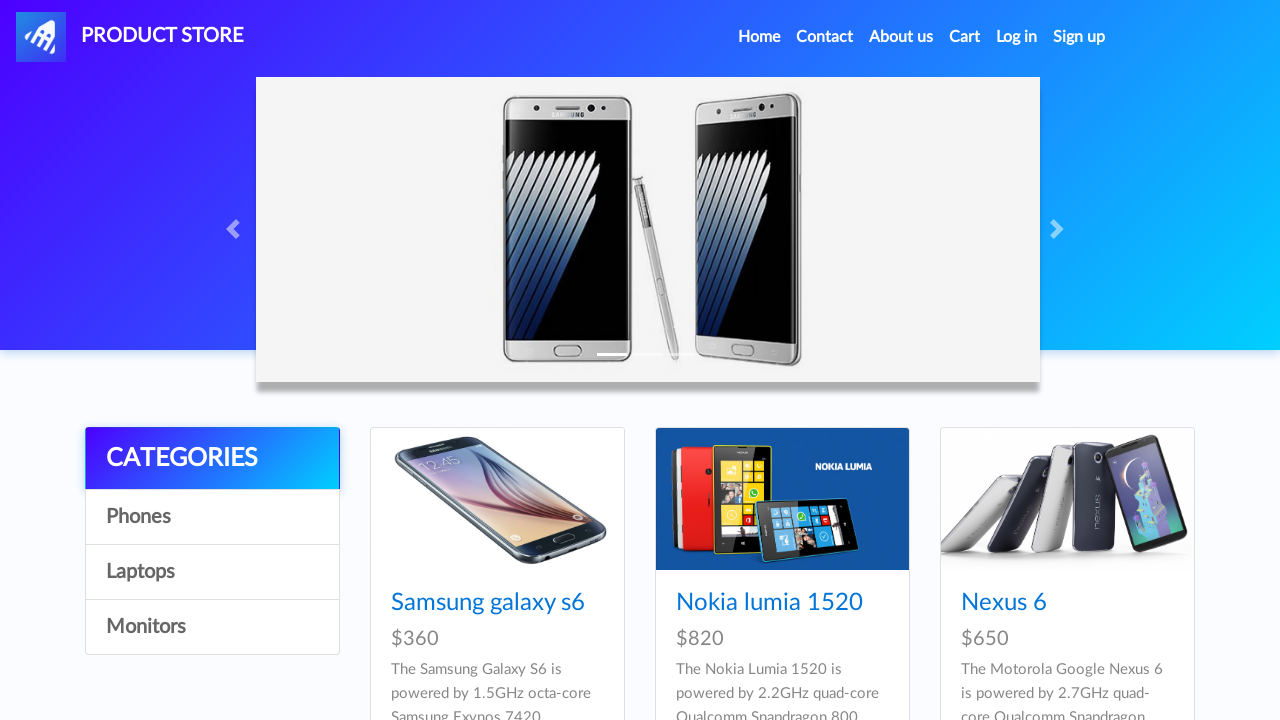

Extracted href from anchor tag 22: prod.html?idp_=4
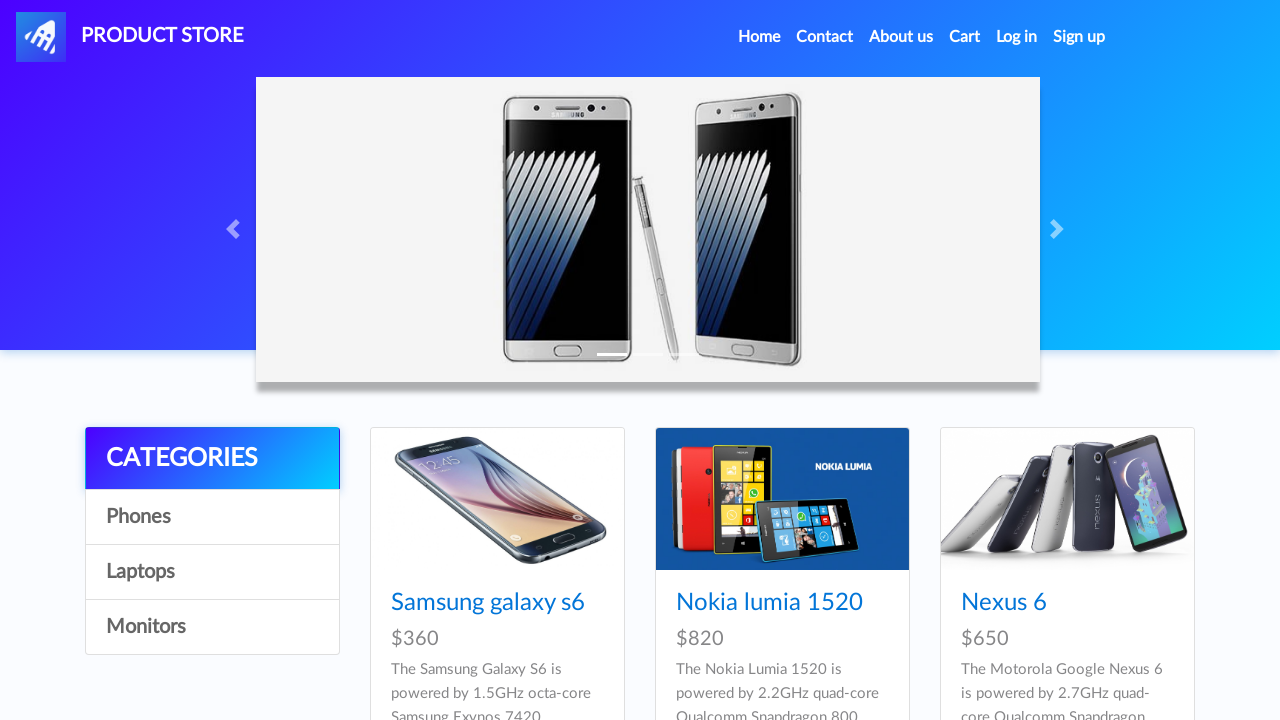

Extracted href from anchor tag 23: prod.html?idp_=4
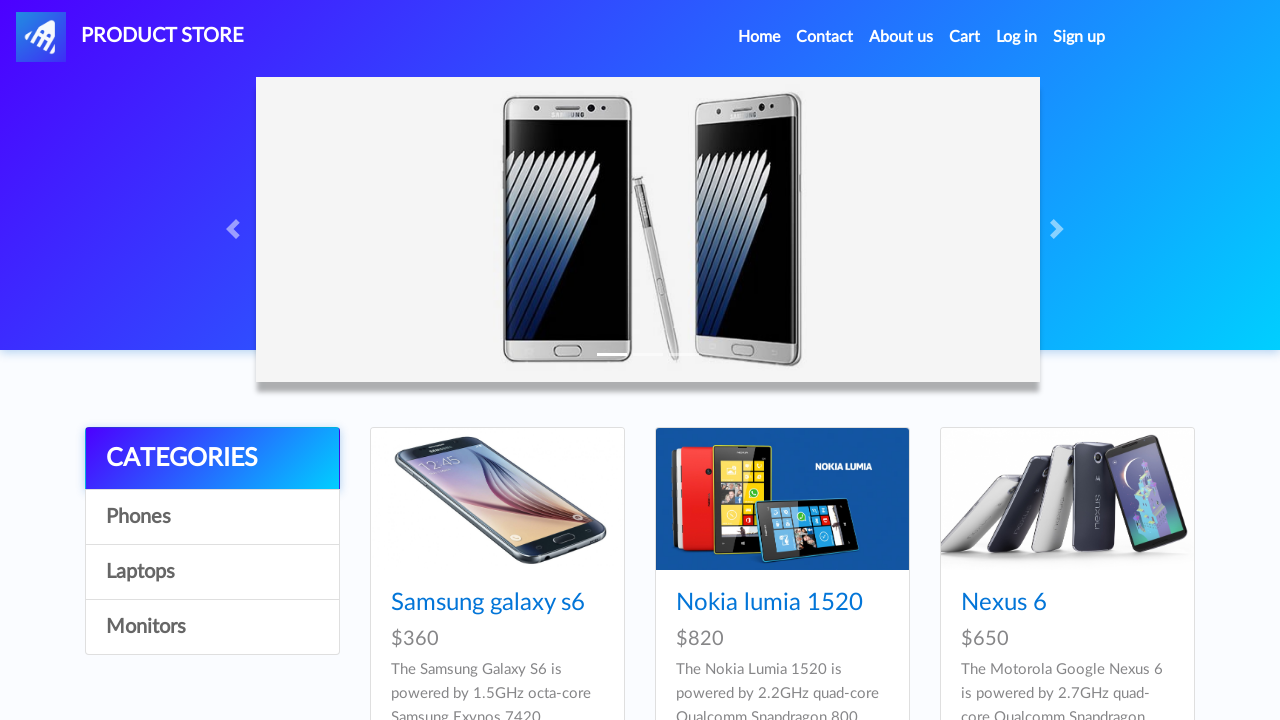

Extracted href from anchor tag 24: prod.html?idp_=5
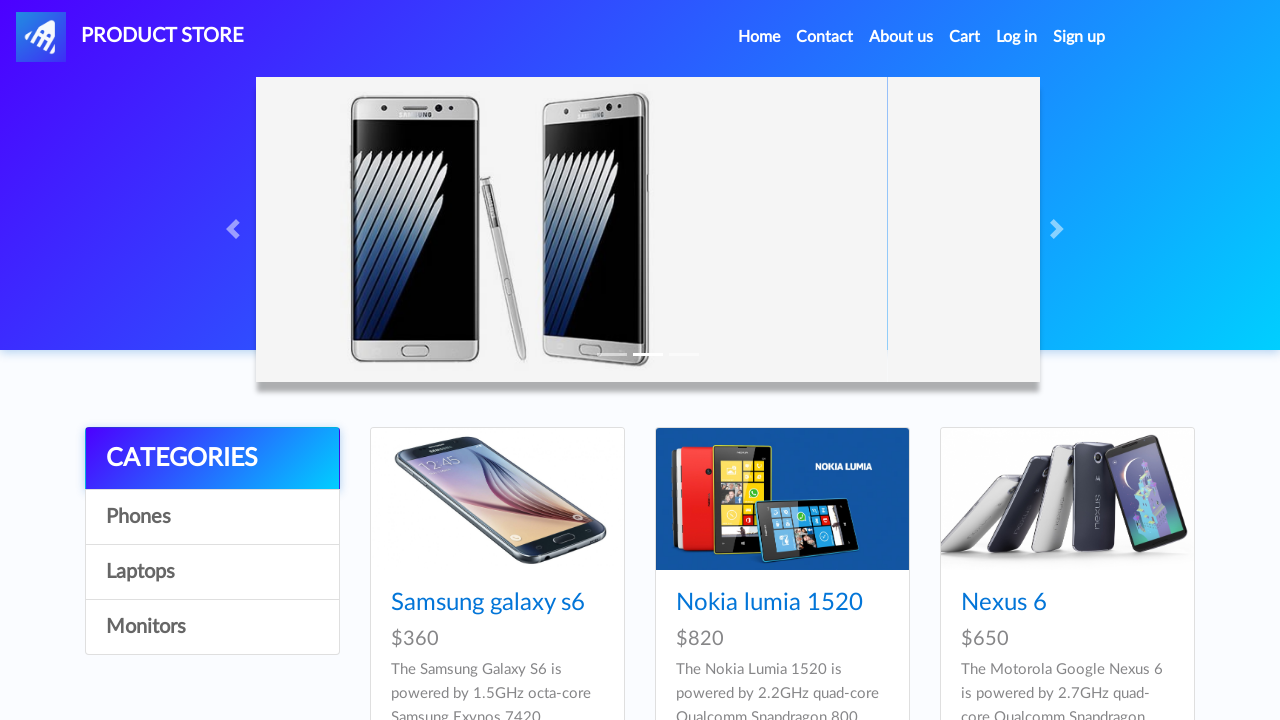

Extracted href from anchor tag 25: prod.html?idp_=5
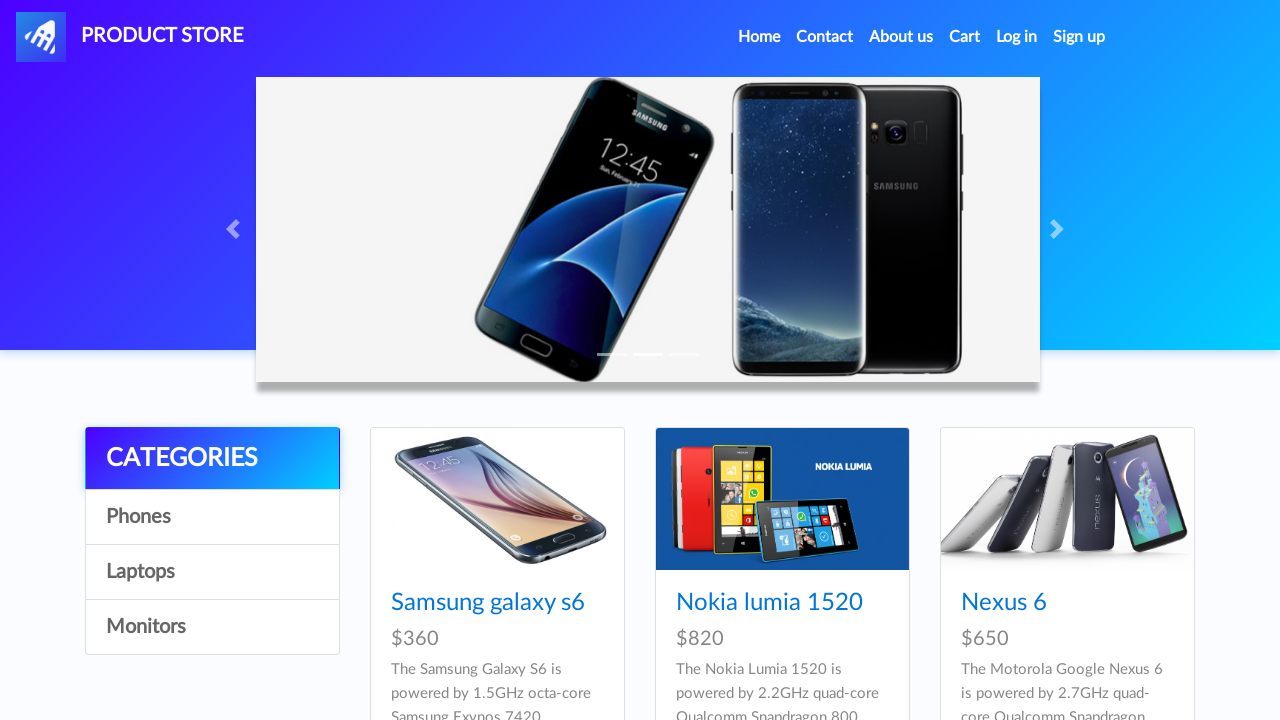

Extracted href from anchor tag 26: prod.html?idp_=6
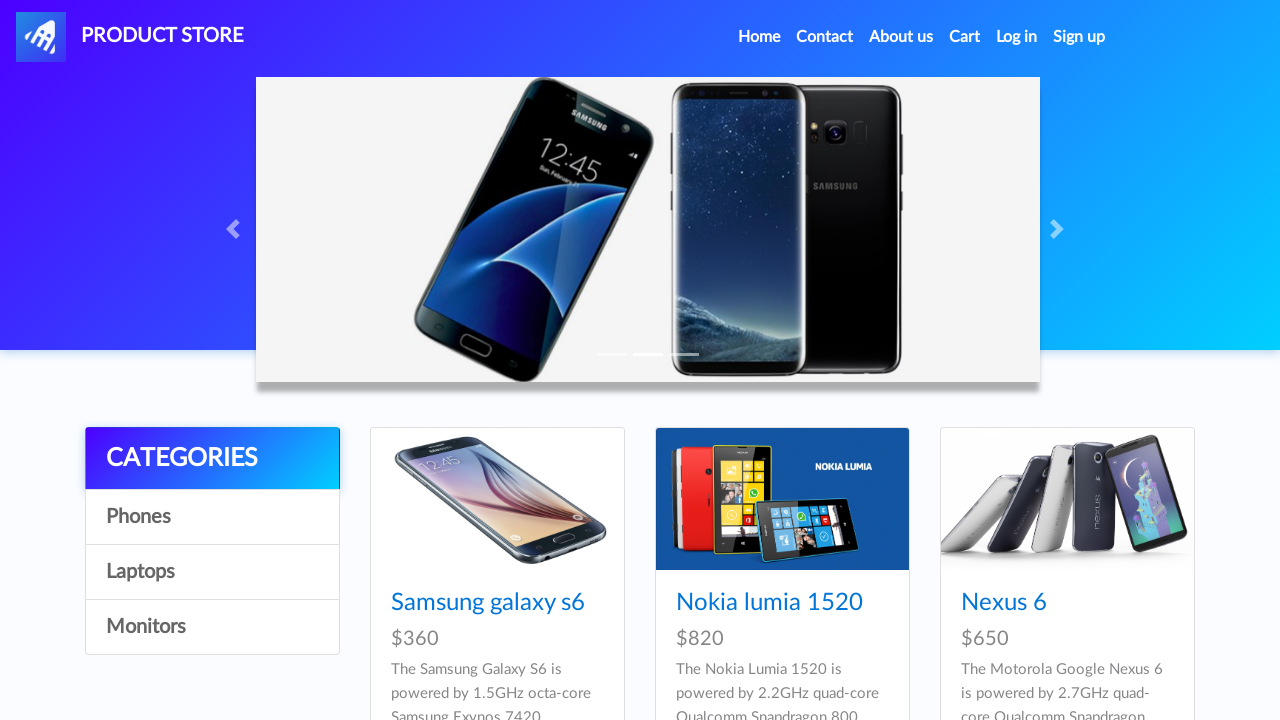

Extracted href from anchor tag 27: prod.html?idp_=6
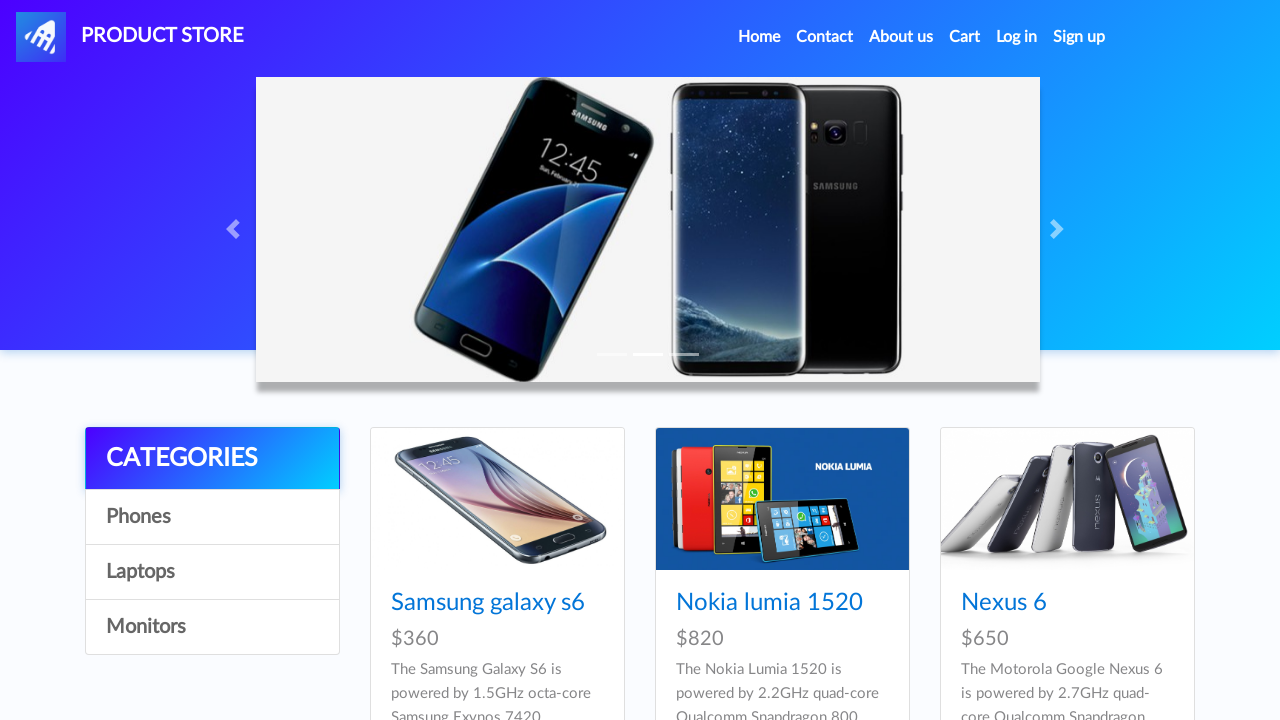

Extracted href from anchor tag 28: prod.html?idp_=7
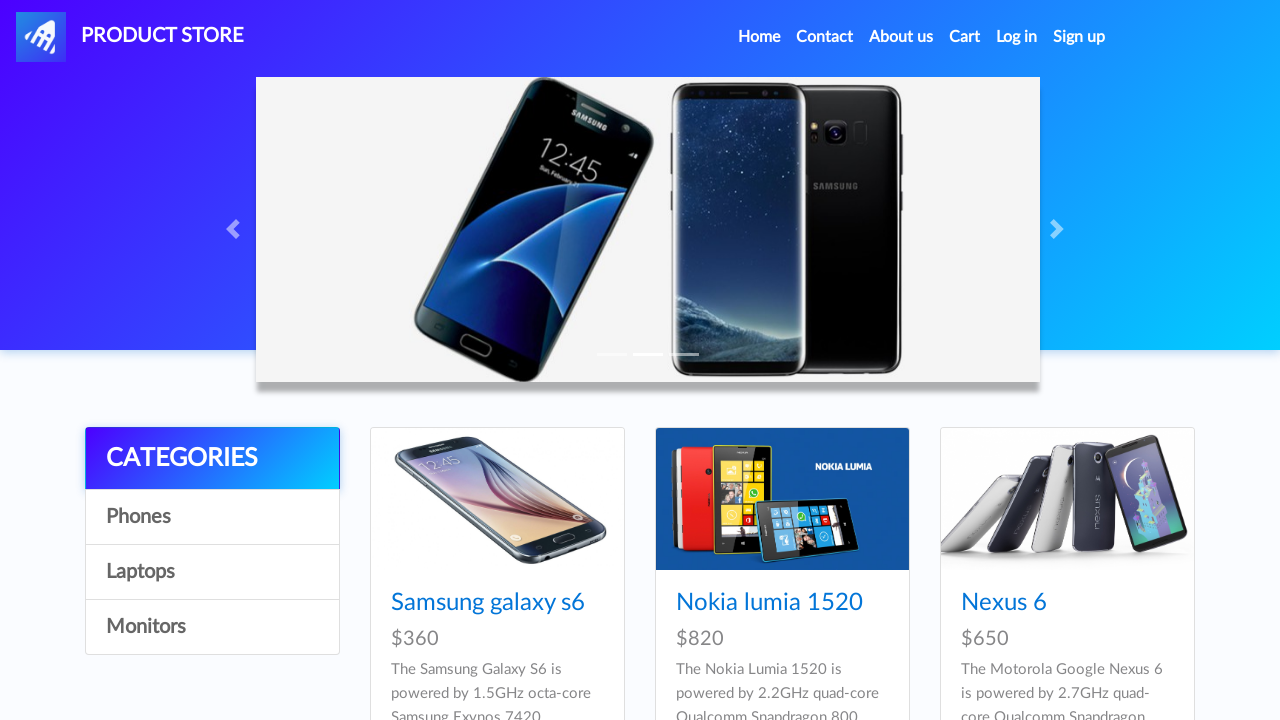

Extracted href from anchor tag 29: prod.html?idp_=7
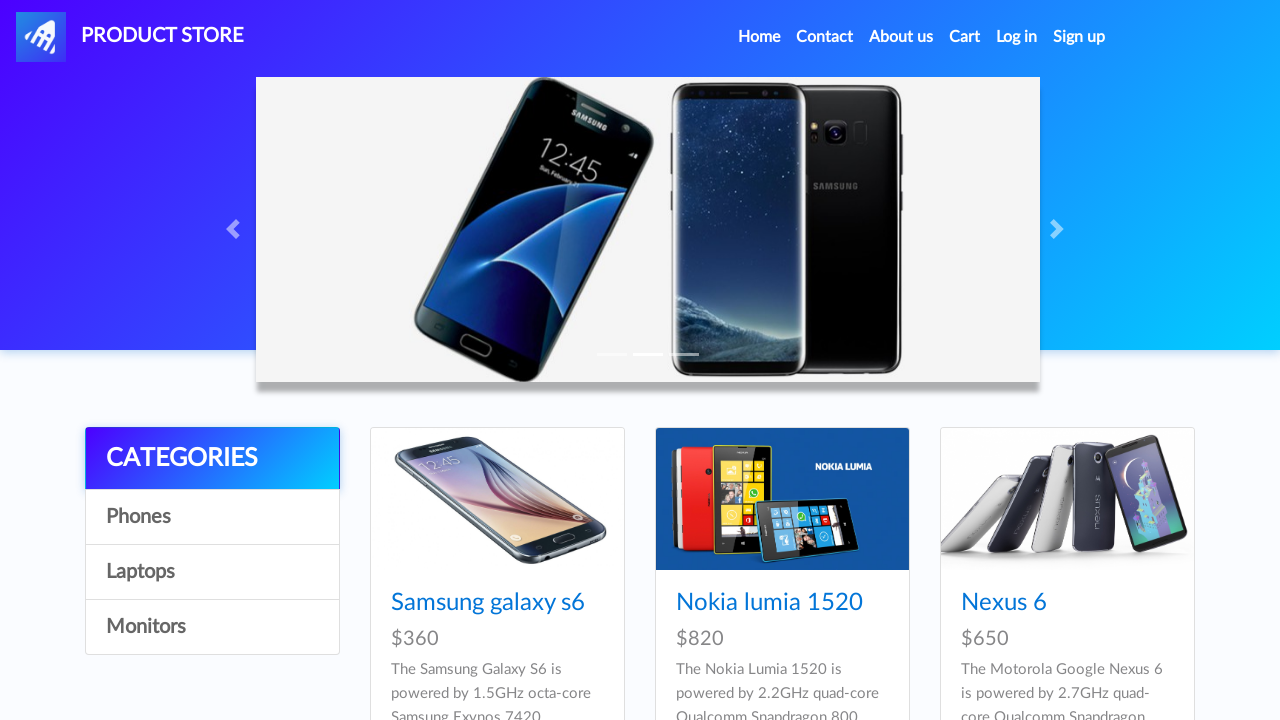

Extracted href from anchor tag 30: prod.html?idp_=8
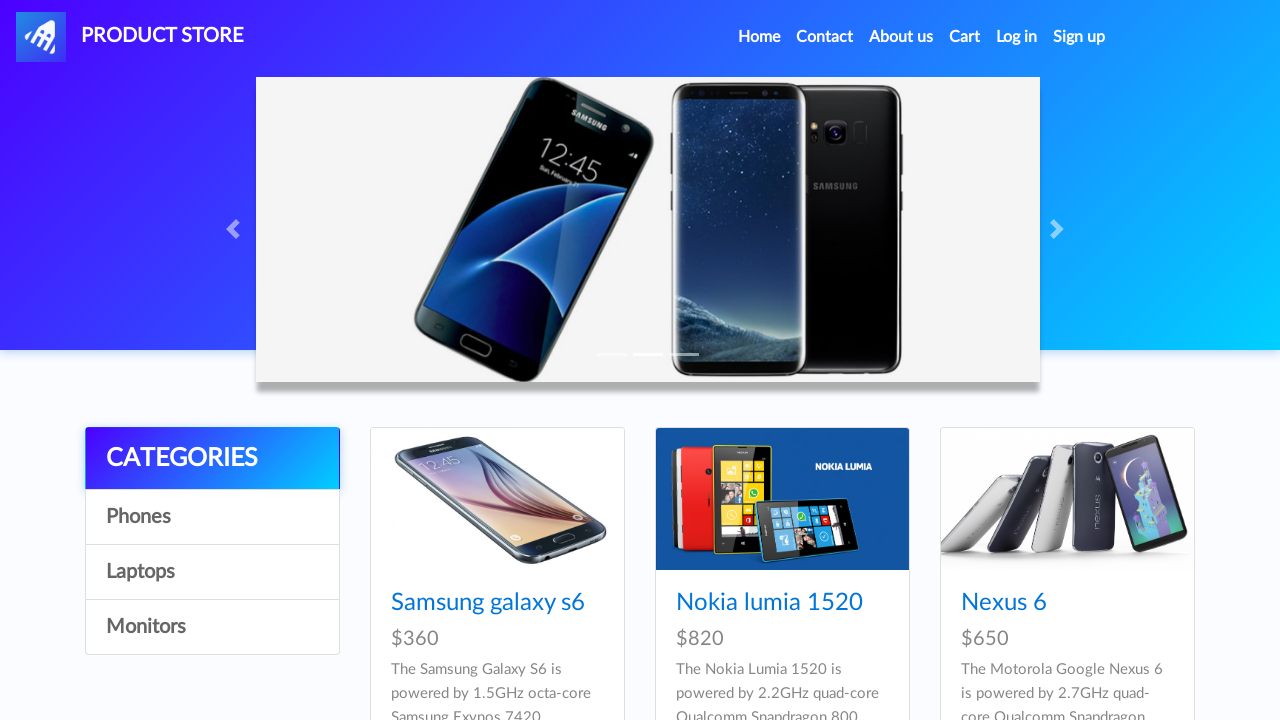

Extracted href from anchor tag 31: prod.html?idp_=8
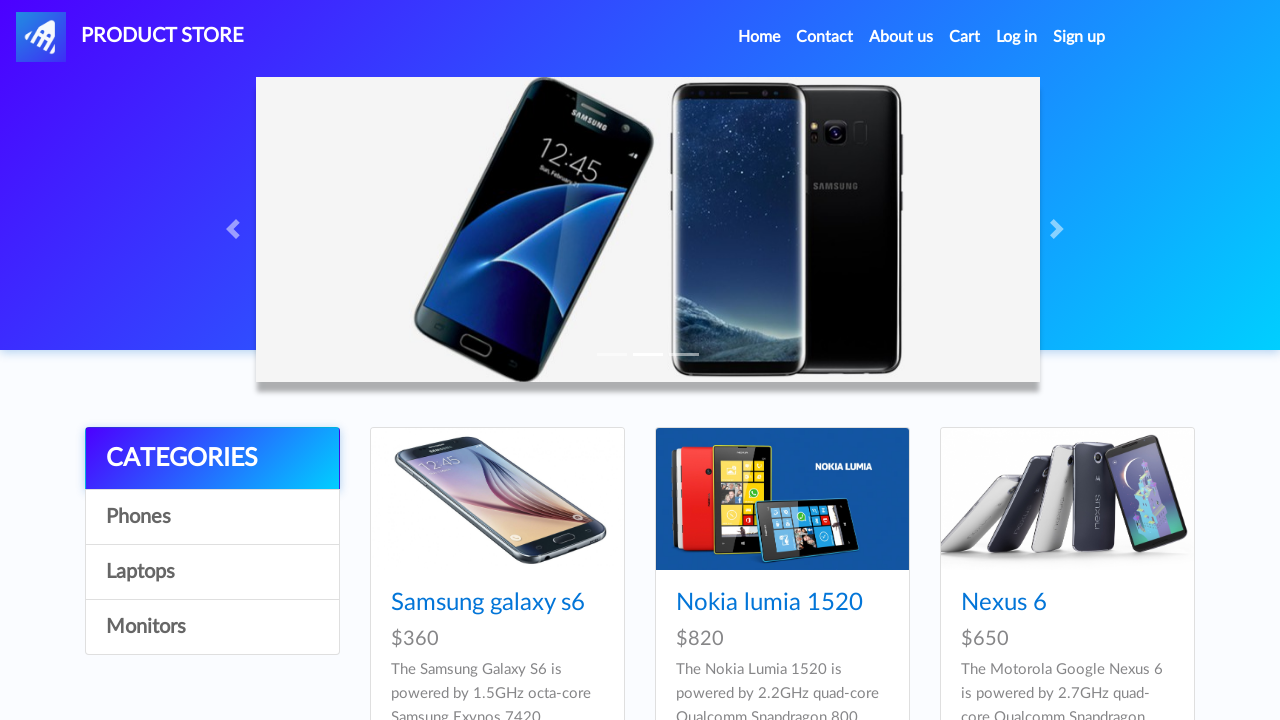

Extracted href from anchor tag 32: prod.html?idp_=9
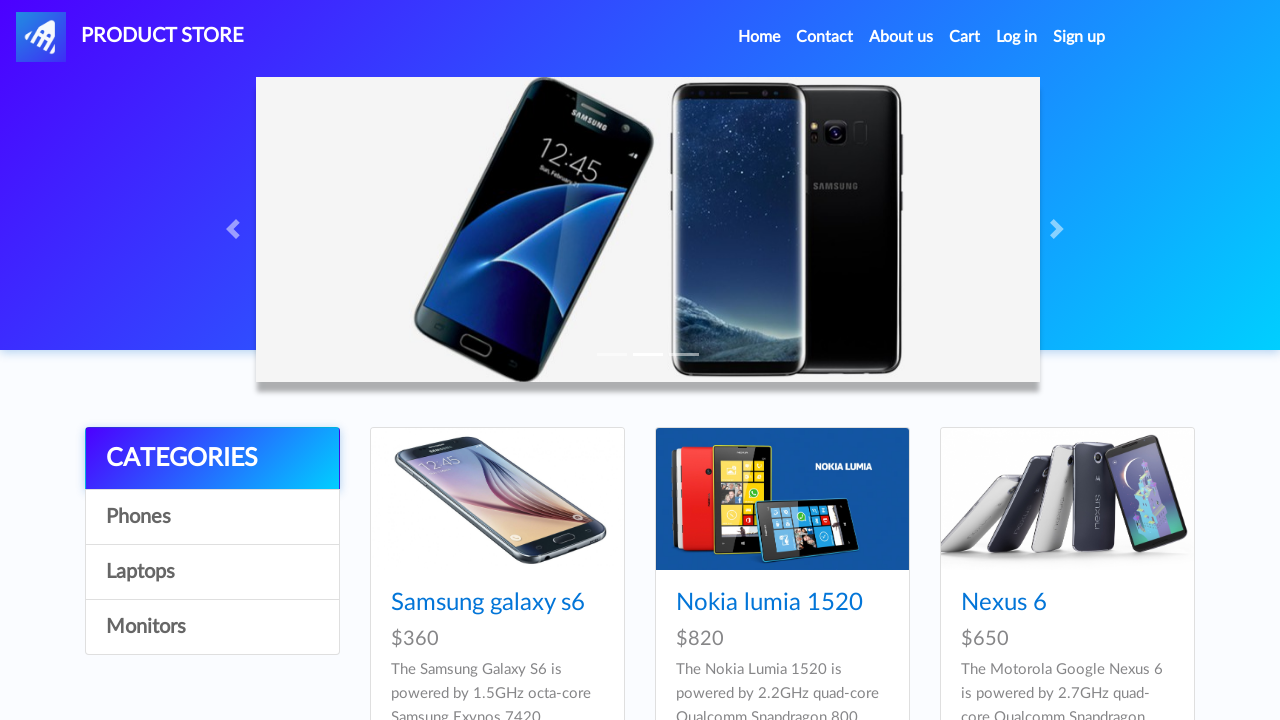

Extracted href from anchor tag 33: prod.html?idp_=9
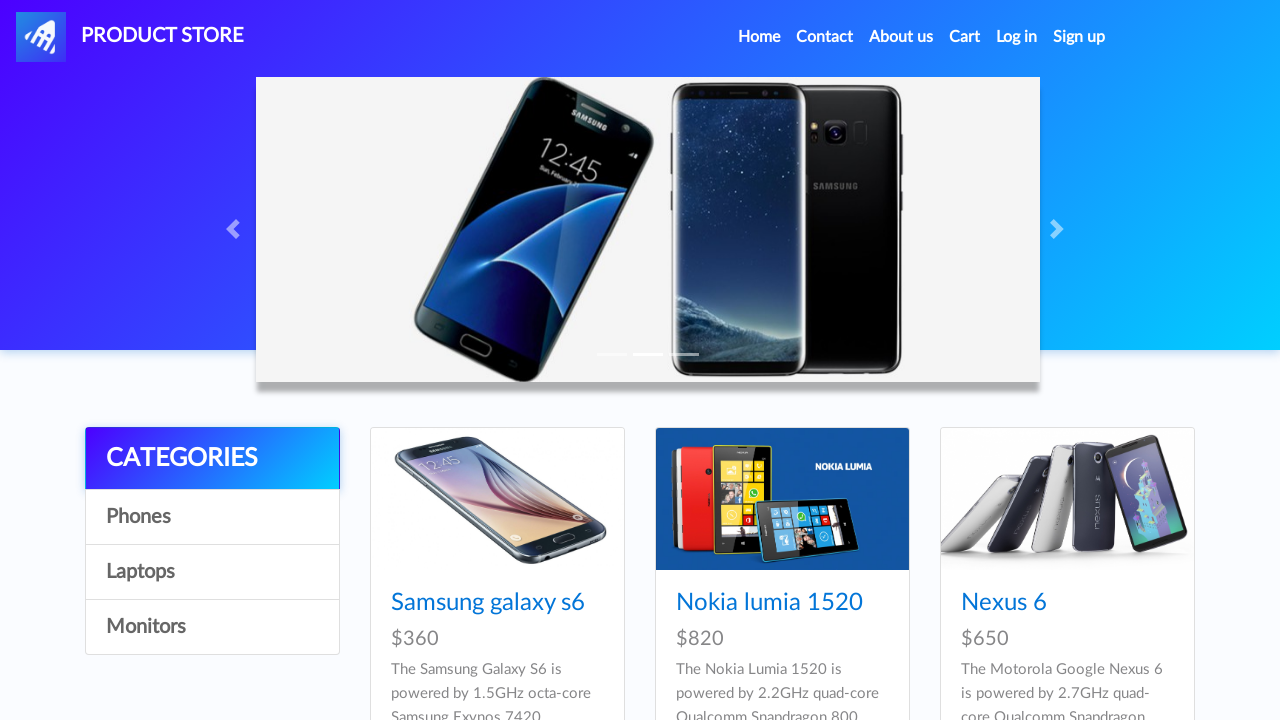

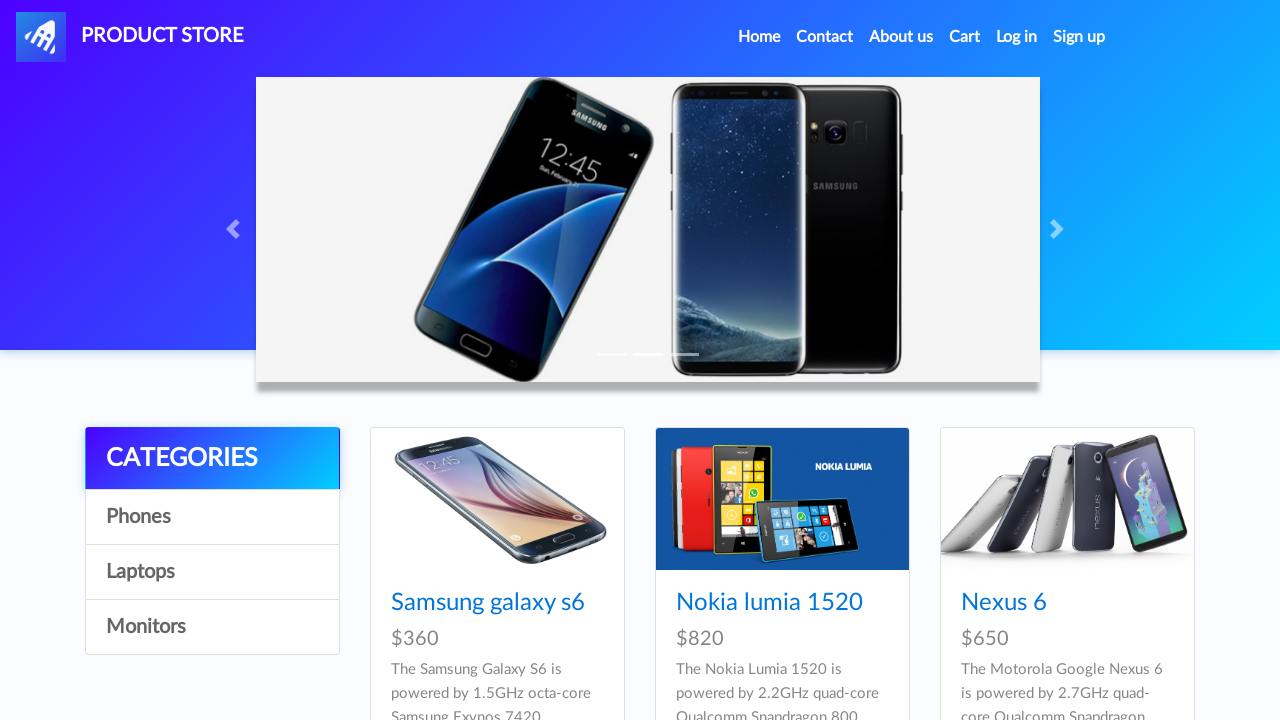